Navigates to the Mobie charging station finder page, interacts with the search interface by clicking on header and search box elements

Starting URL: https://mobie.pt/redemobie/encontrar-posto

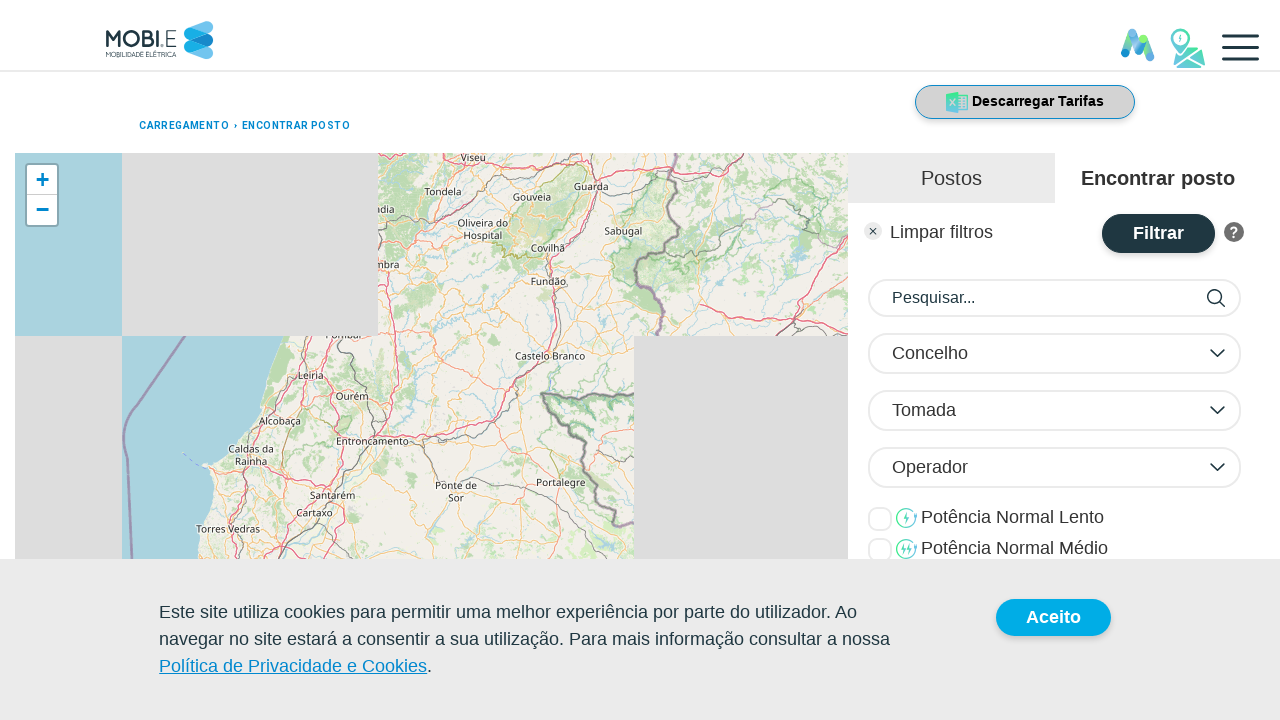

Clicked on the section header element at (1158, 178) on .section-subheader-bold
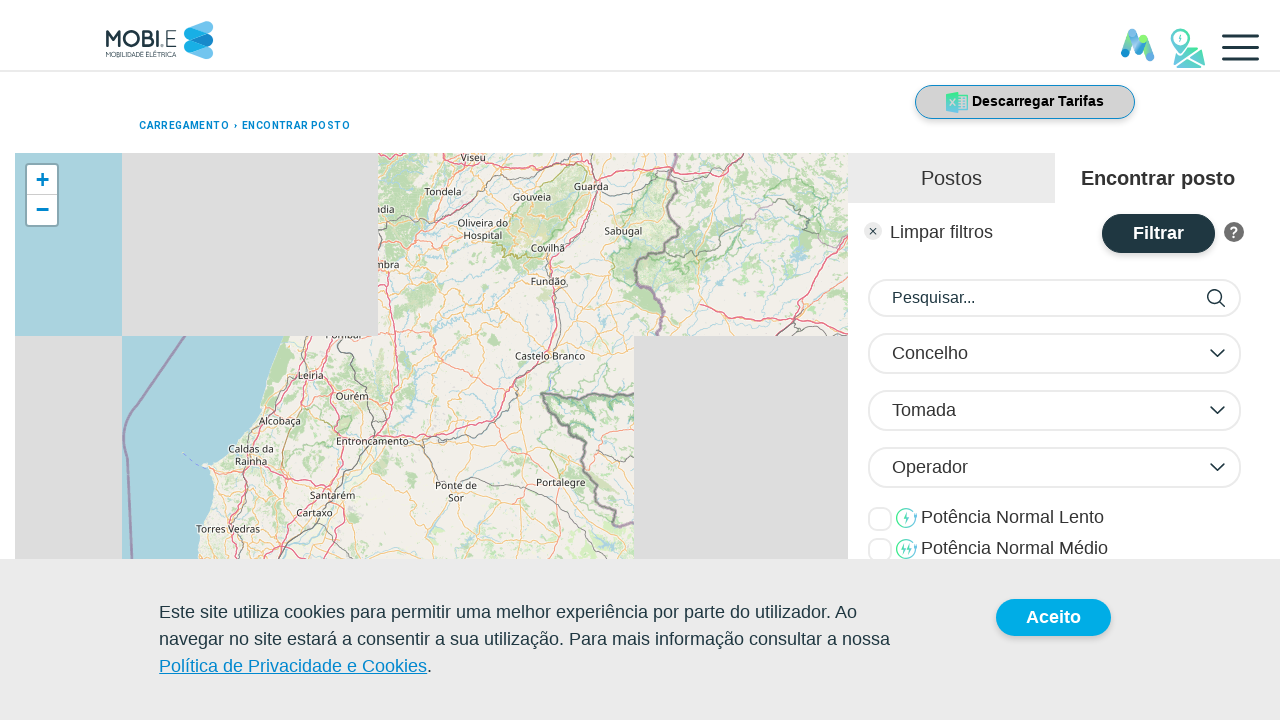

Clicked on the search box element at (1055, 298) on #searchBox
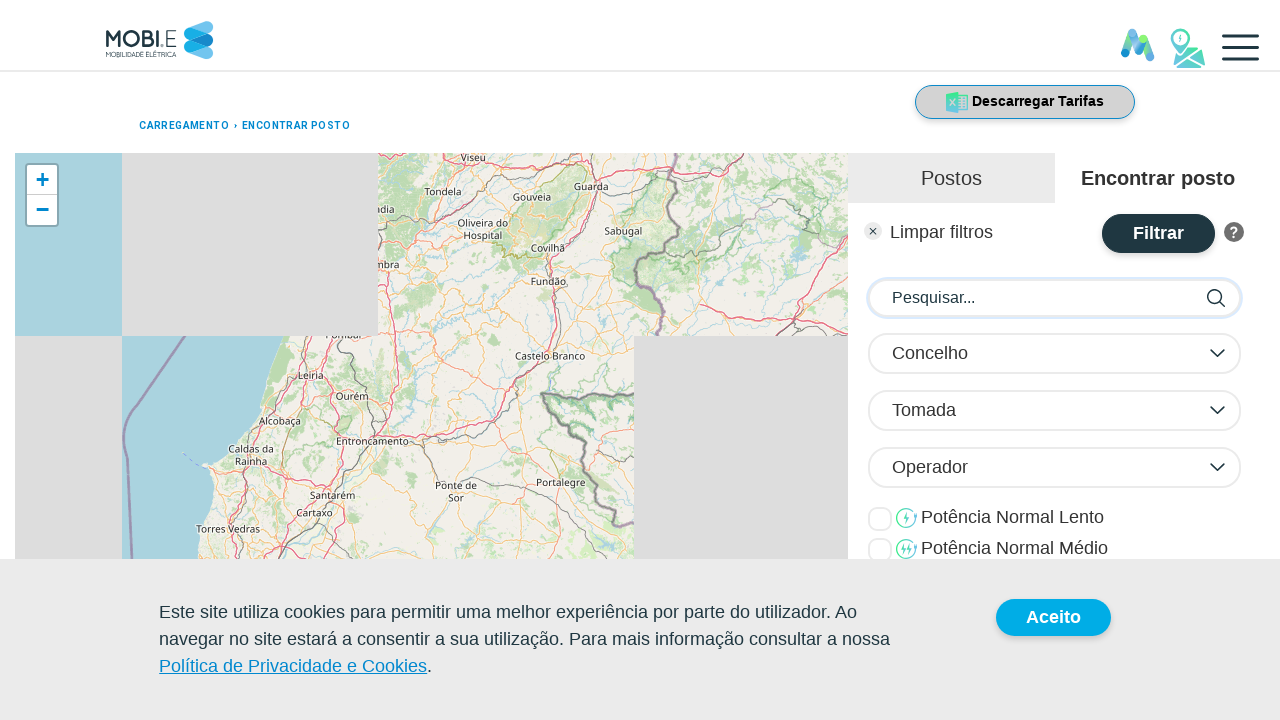

Waited 2 seconds for page to process interactions
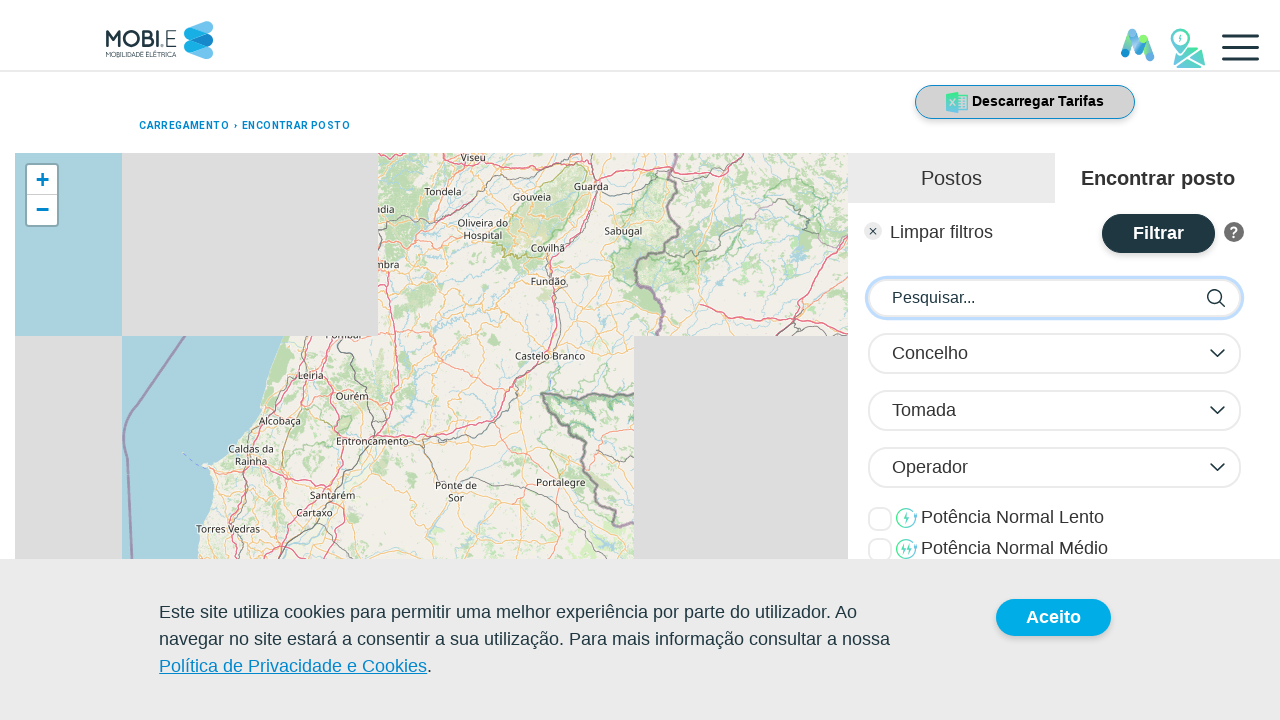

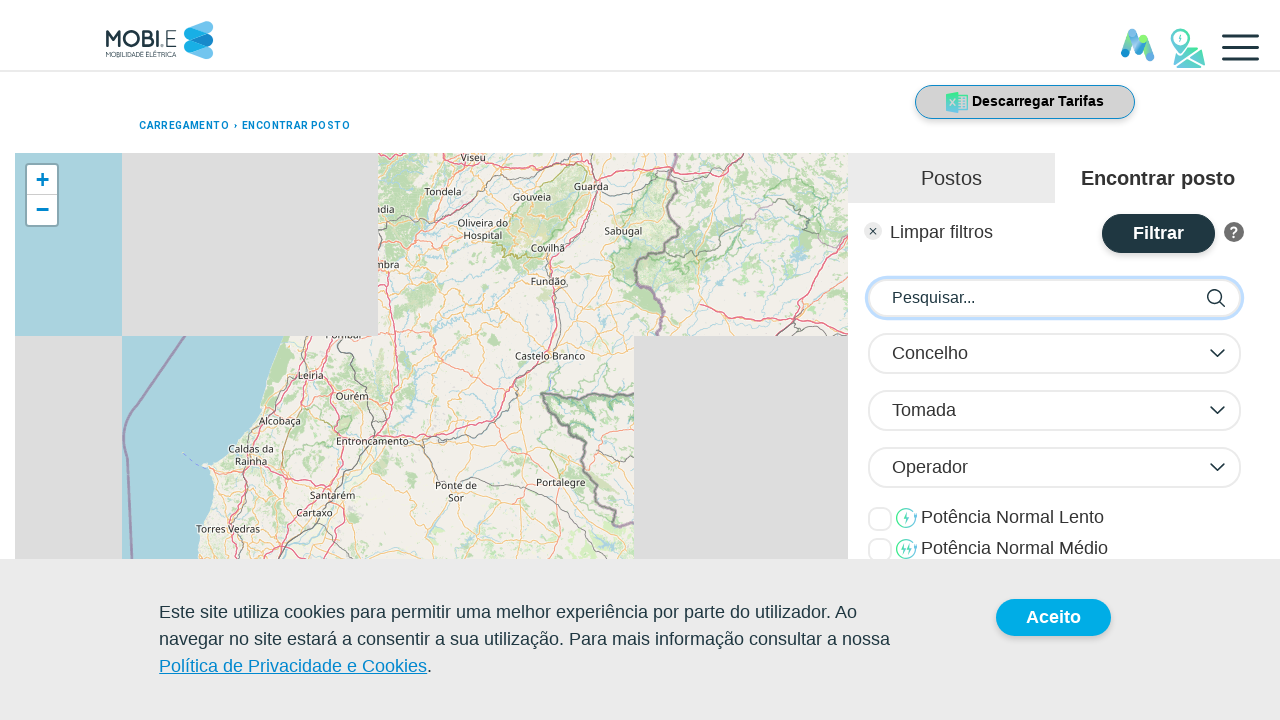